Tests that Clear completed button is hidden when no items are completed

Starting URL: https://demo.playwright.dev/todomvc

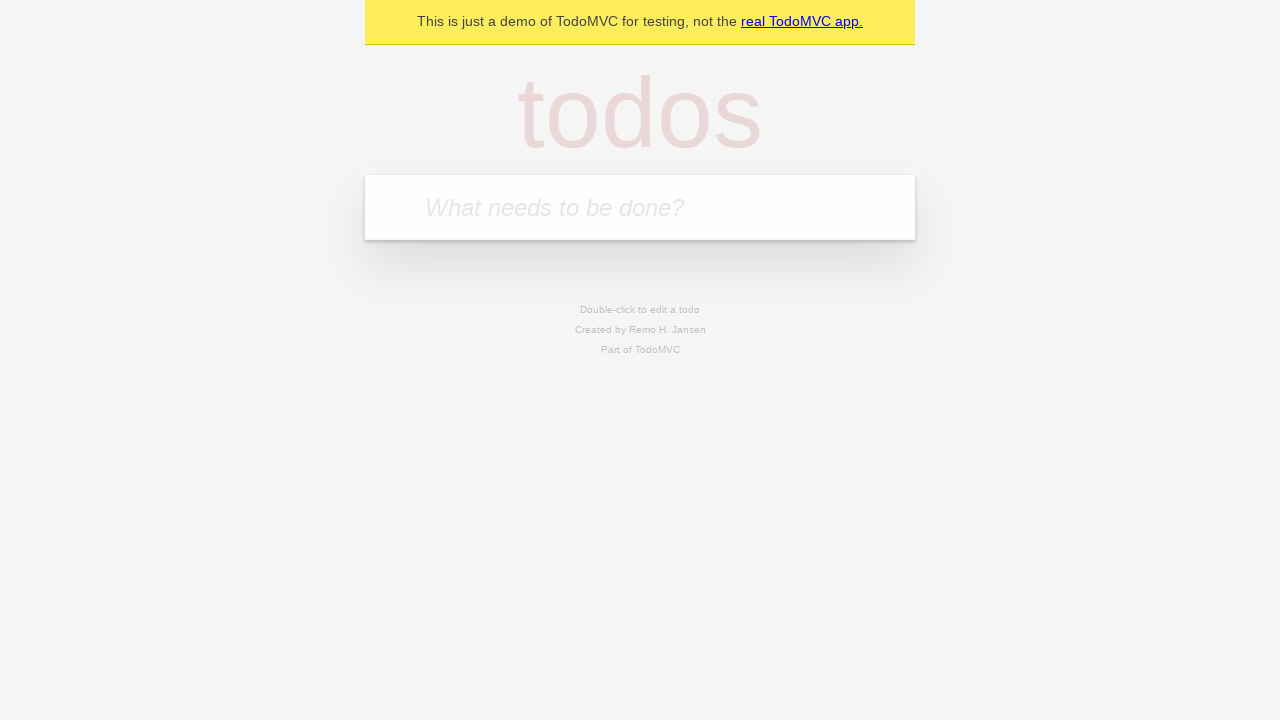

Located the todo input field
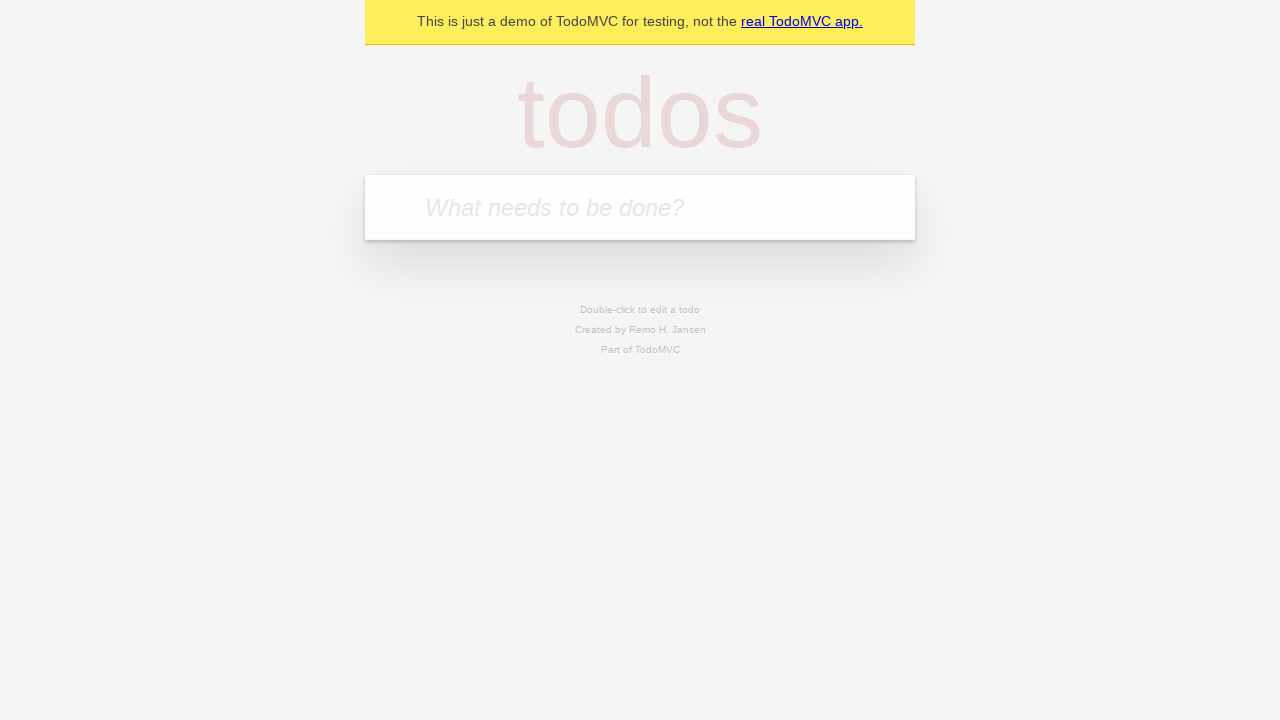

Filled todo input with 'buy some cheese' on internal:attr=[placeholder="What needs to be done?"i]
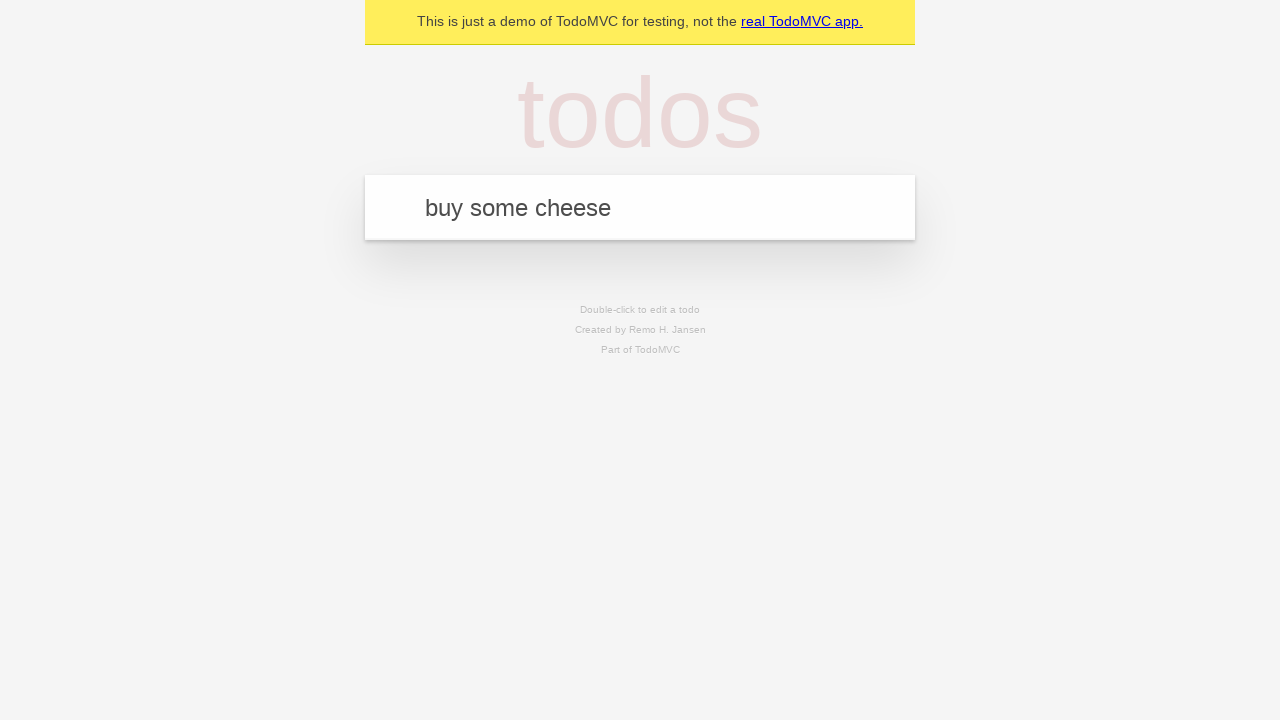

Pressed Enter to create todo 'buy some cheese' on internal:attr=[placeholder="What needs to be done?"i]
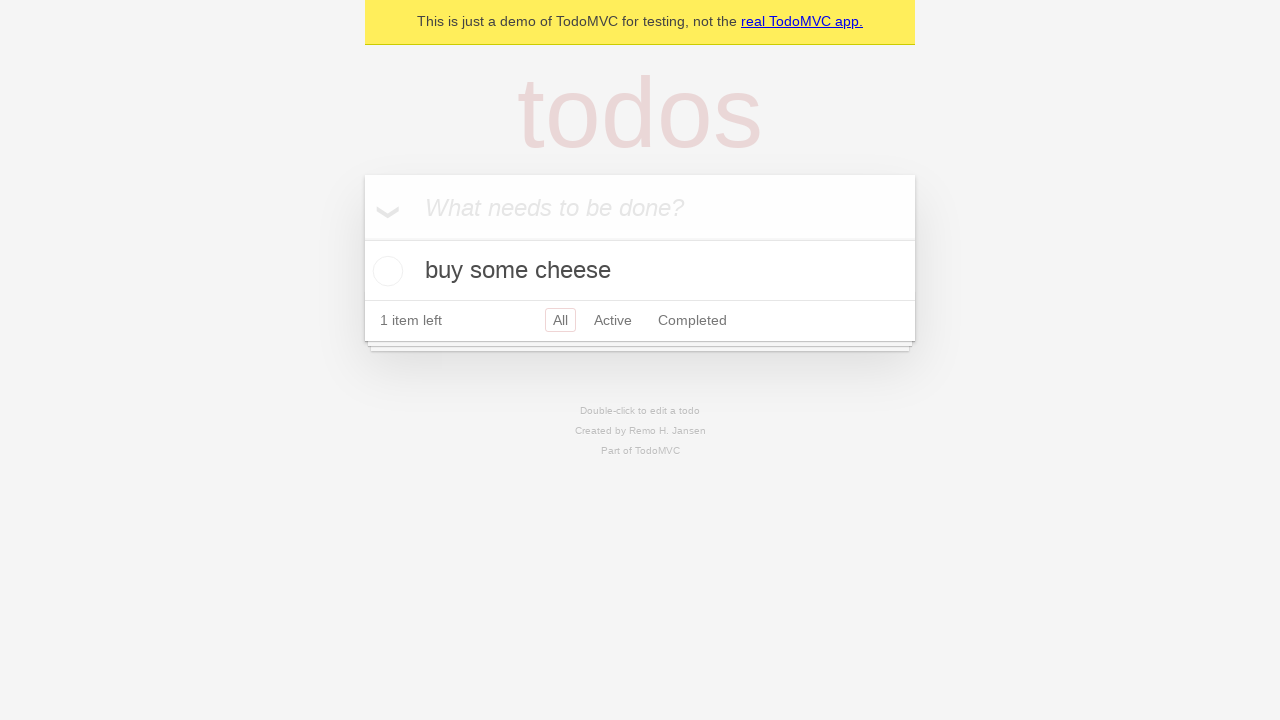

Filled todo input with 'feed the cat' on internal:attr=[placeholder="What needs to be done?"i]
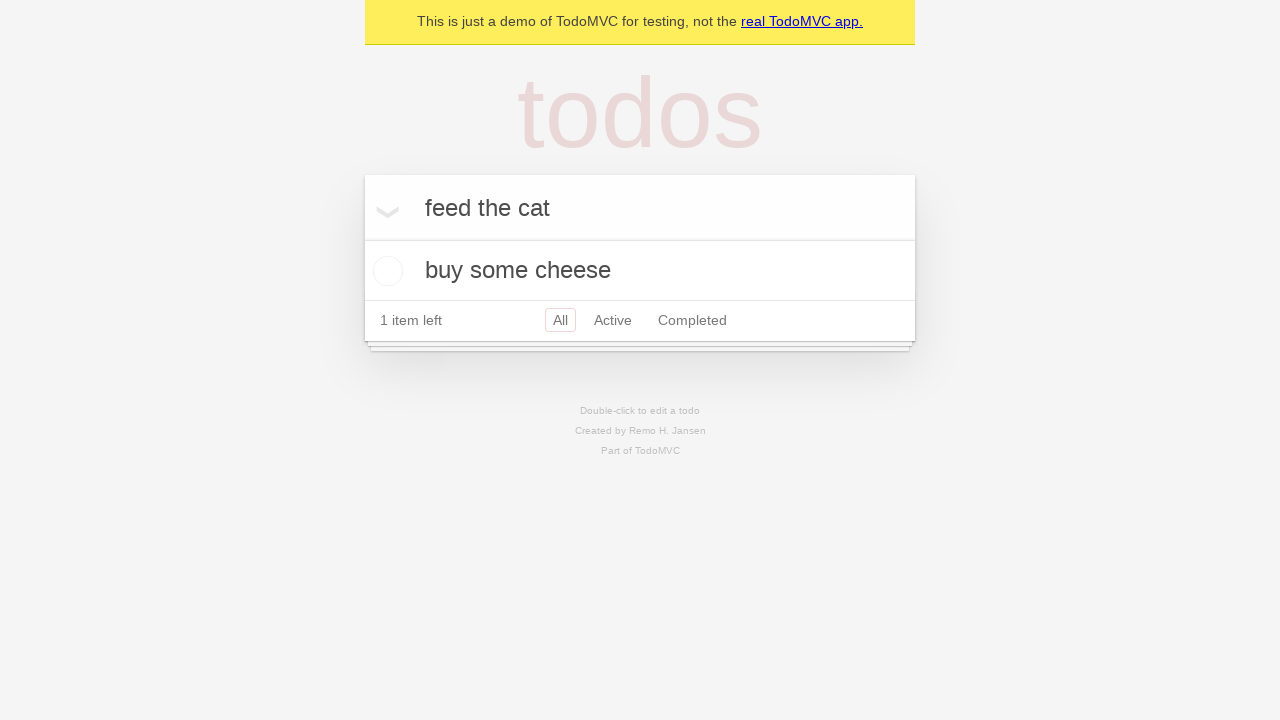

Pressed Enter to create todo 'feed the cat' on internal:attr=[placeholder="What needs to be done?"i]
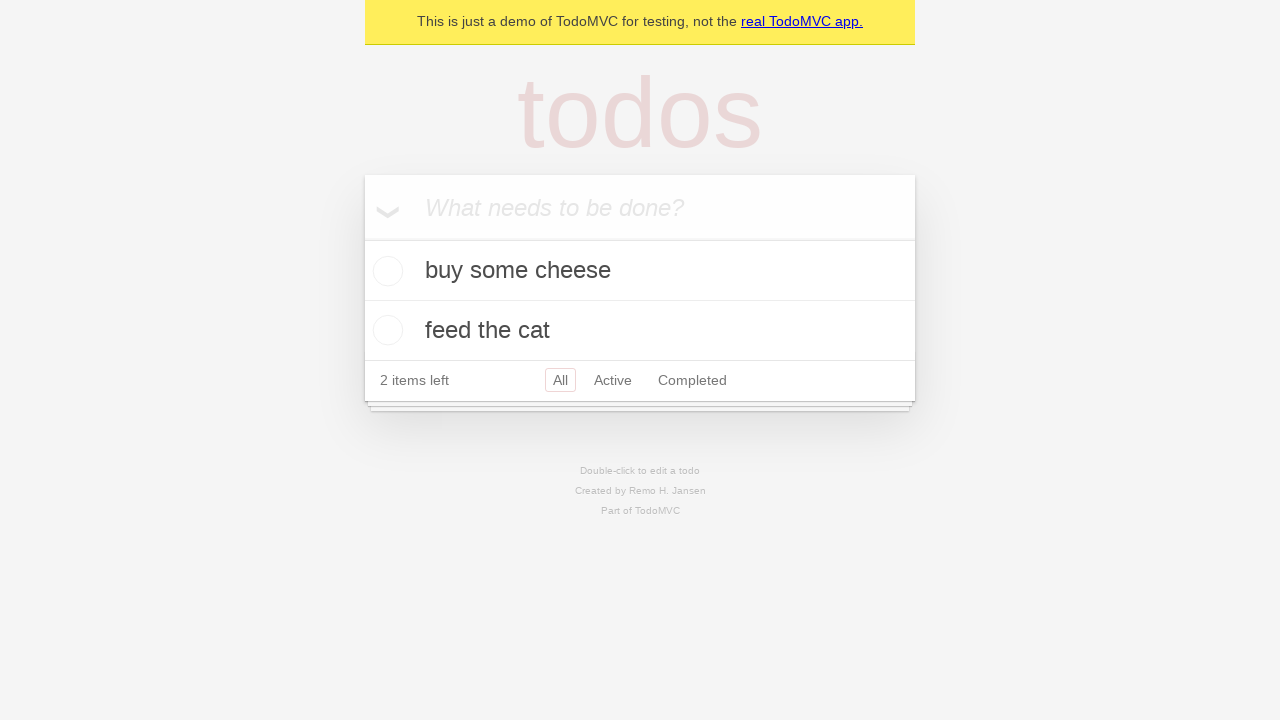

Filled todo input with 'book a doctors appointment' on internal:attr=[placeholder="What needs to be done?"i]
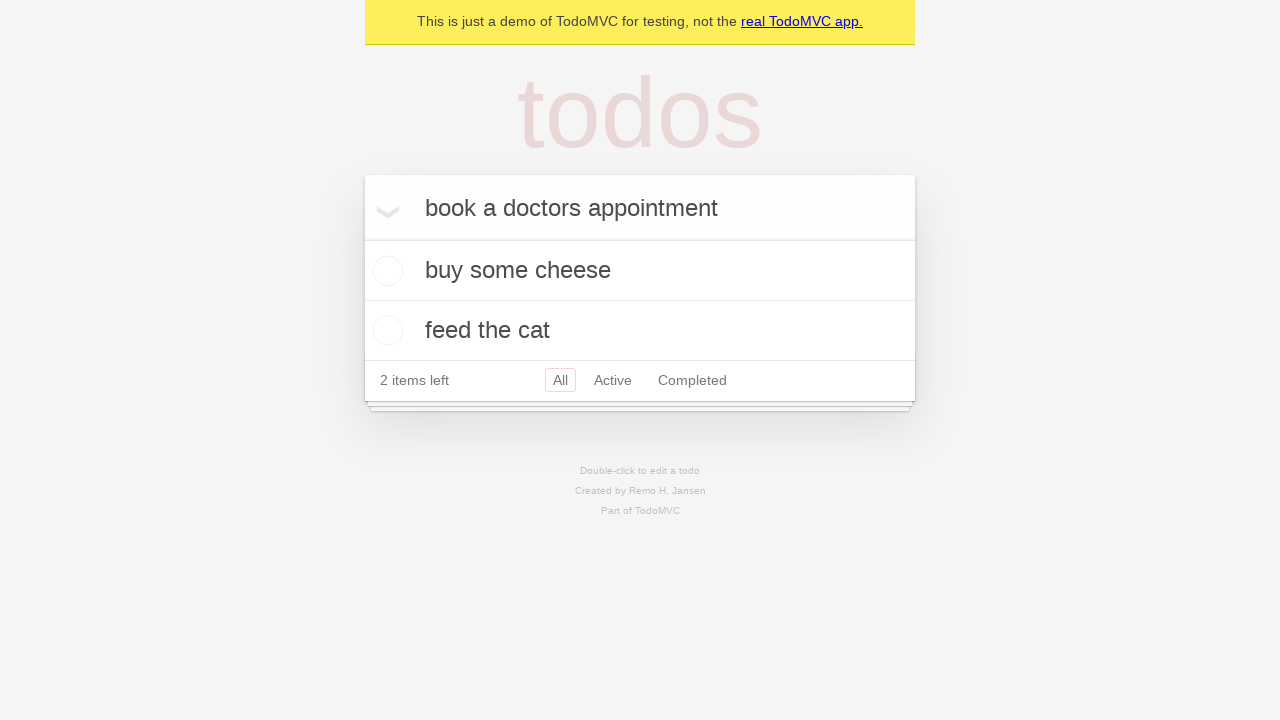

Pressed Enter to create todo 'book a doctors appointment' on internal:attr=[placeholder="What needs to be done?"i]
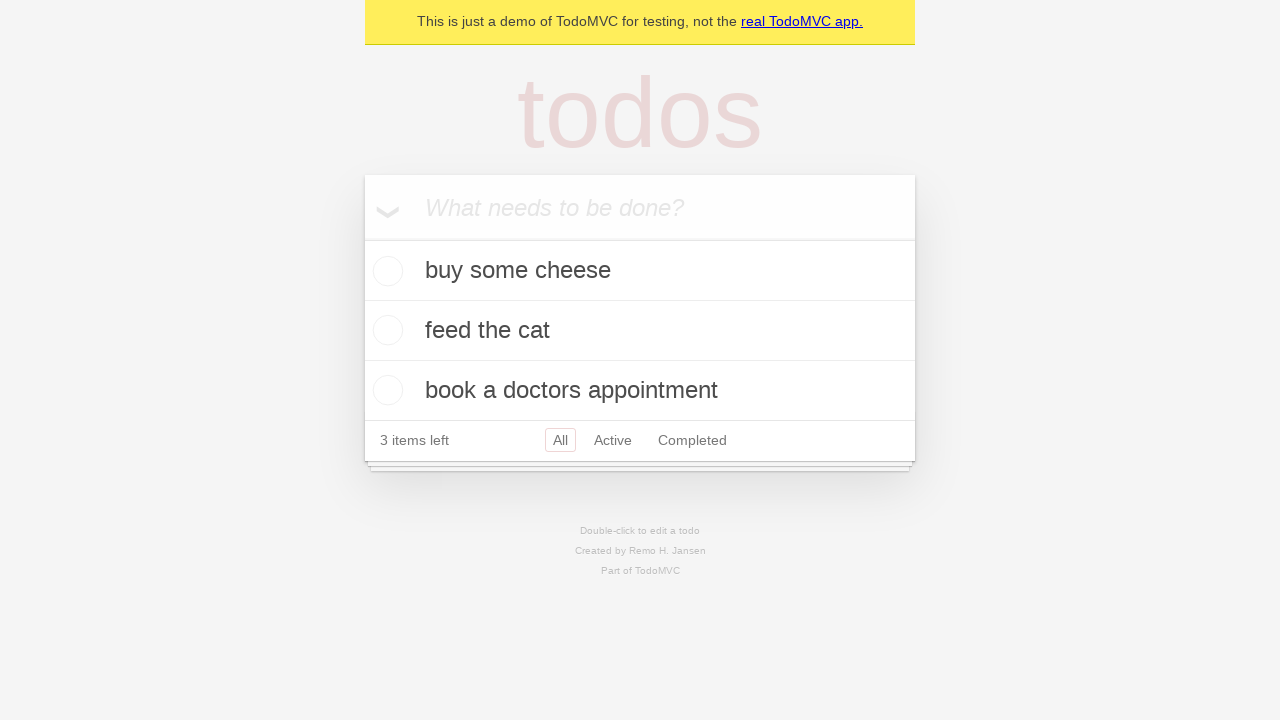

Waited for all 3 todos to be created
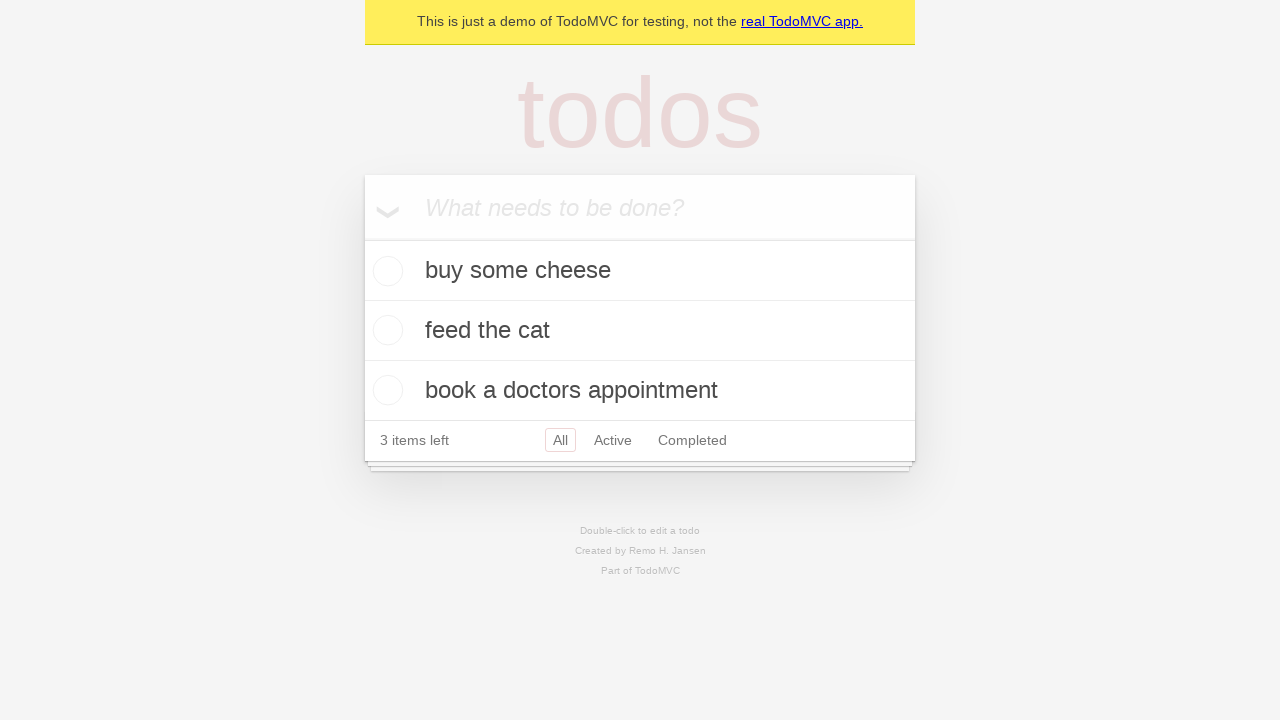

Checked the first todo item as completed at (385, 271) on .todo-list li .toggle >> nth=0
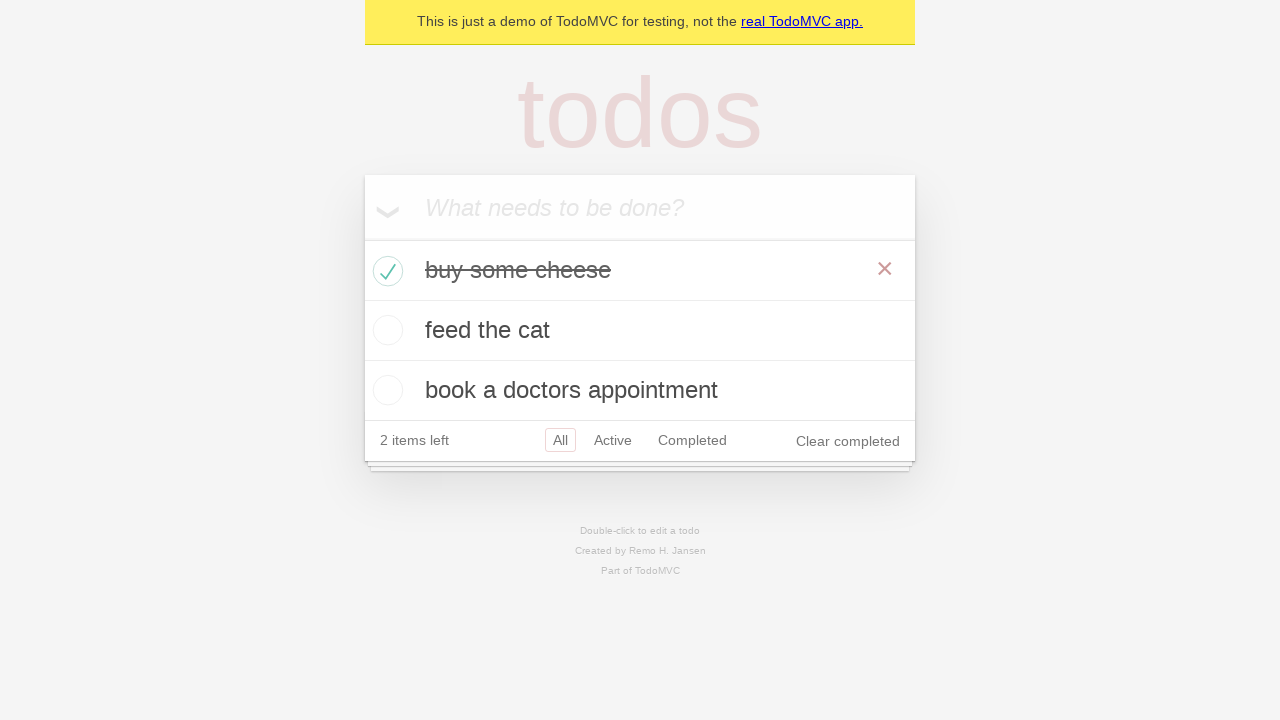

Clicked the 'Clear completed' button at (848, 441) on internal:role=button[name="Clear completed"i]
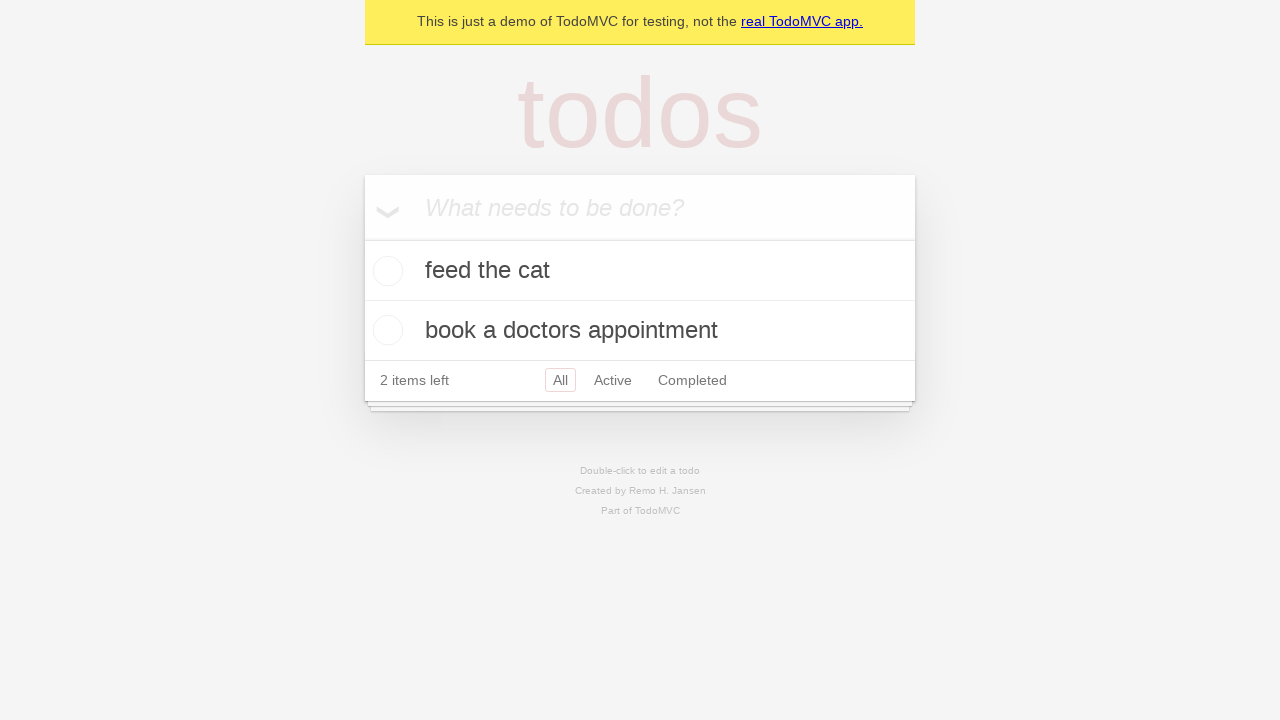

Verified that the 'Clear completed' button is now hidden
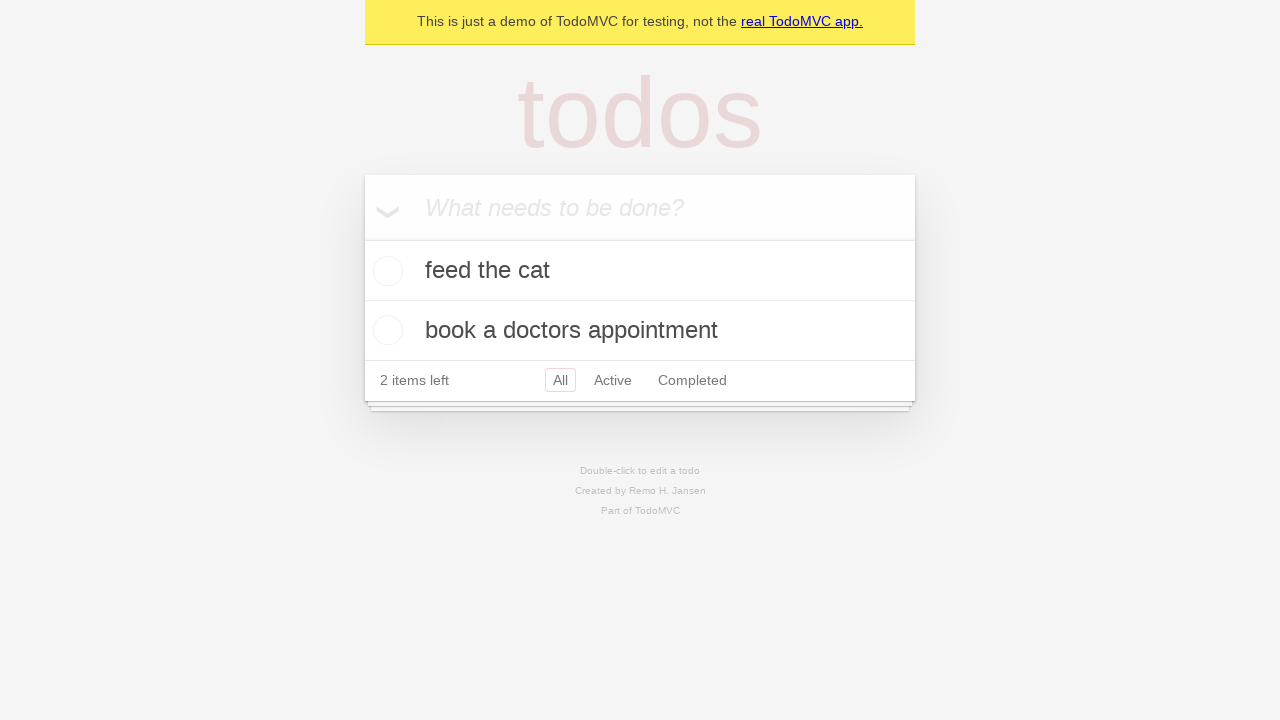

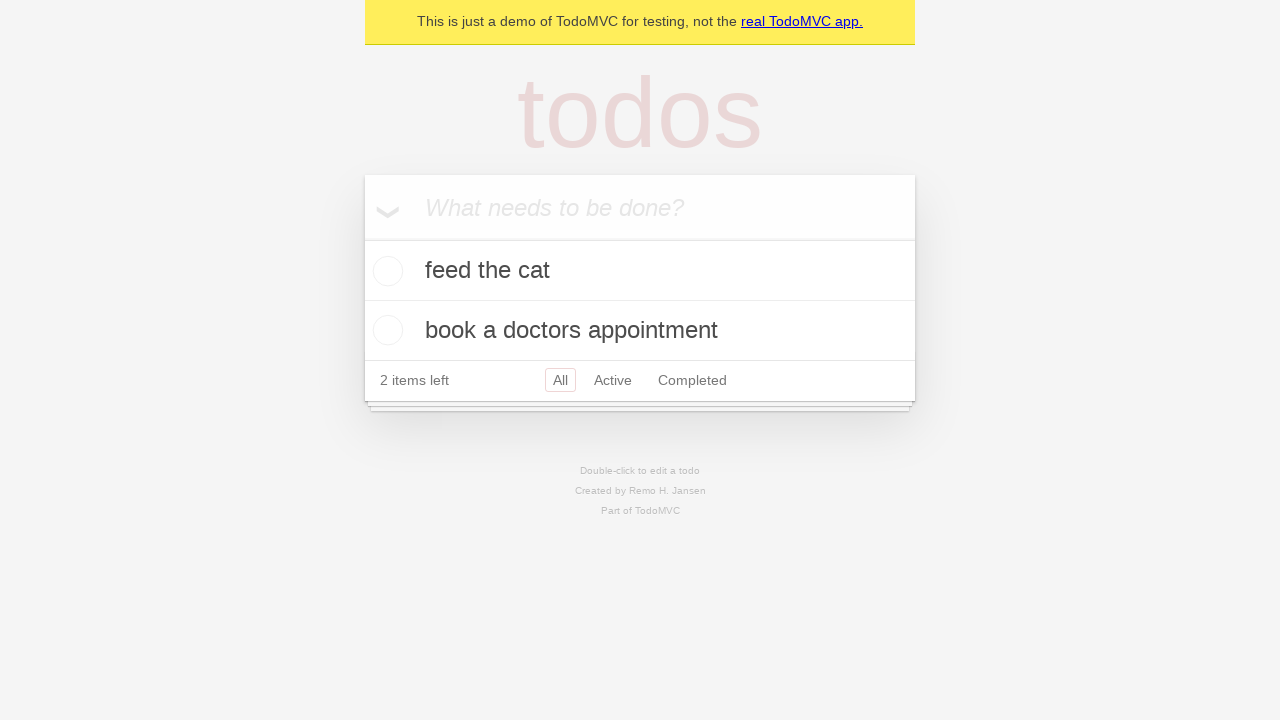